Tests responsive layout by resizing the browser window to multiple viewport dimensions including desktop (1920x1080, 1536x864, 1366x768) and mobile (360x640, 414x896, 375x667) sizes.

Starting URL: https://www.getcalley.com/how-calley-auto-dialer-app-works/

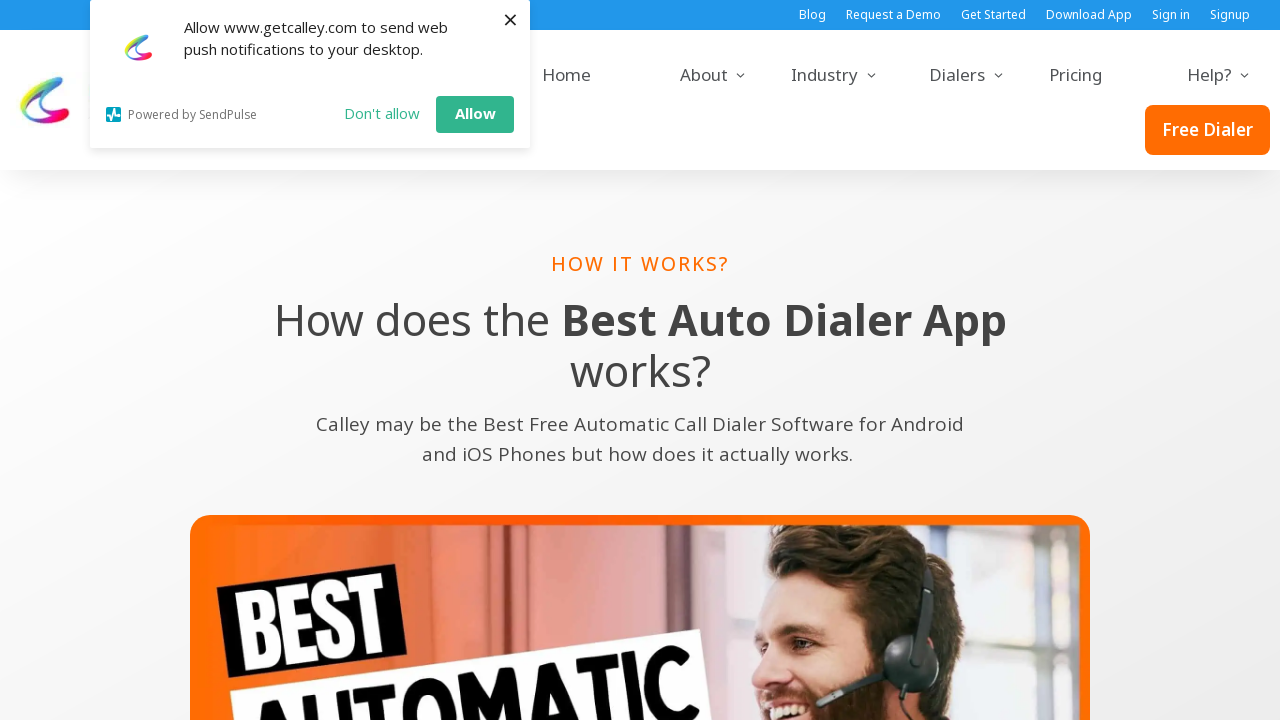

Set initial viewport to 1920x1080 (Full HD desktop)
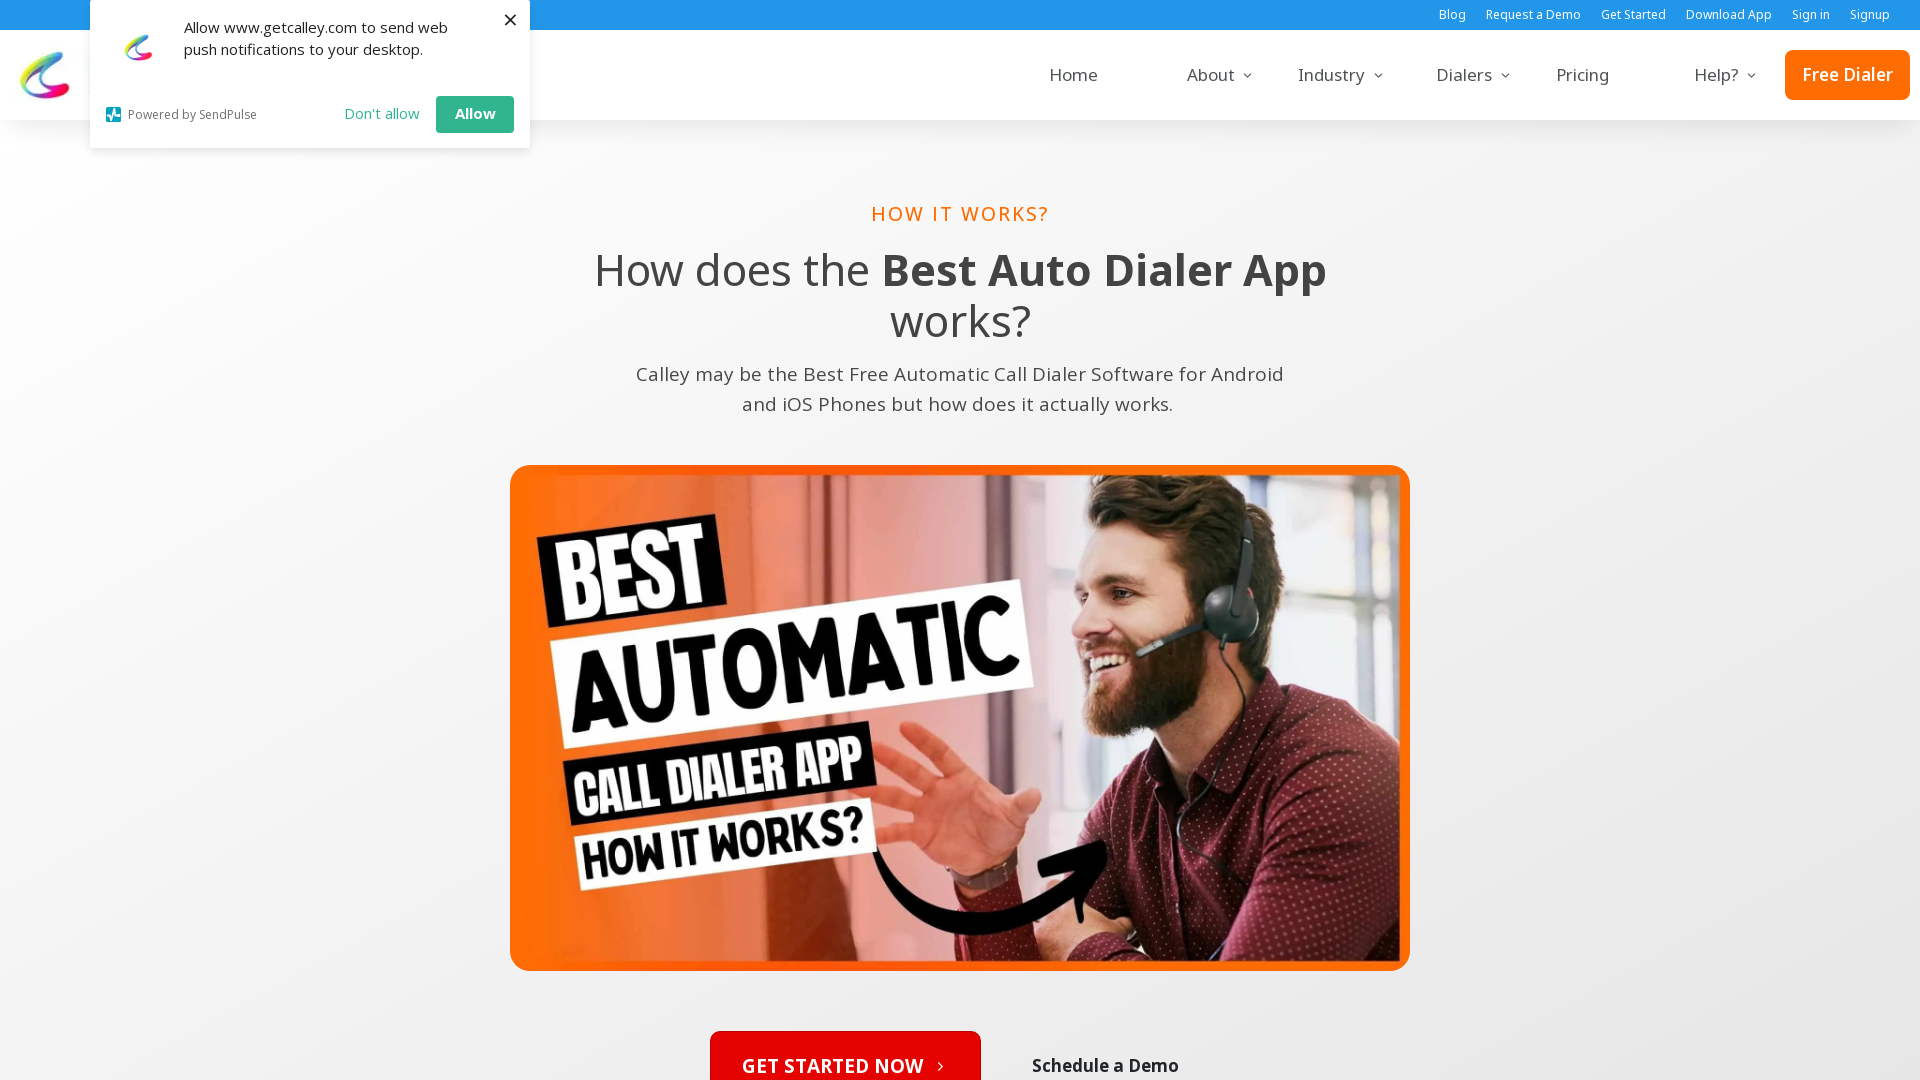

Page loaded (domcontentloaded event)
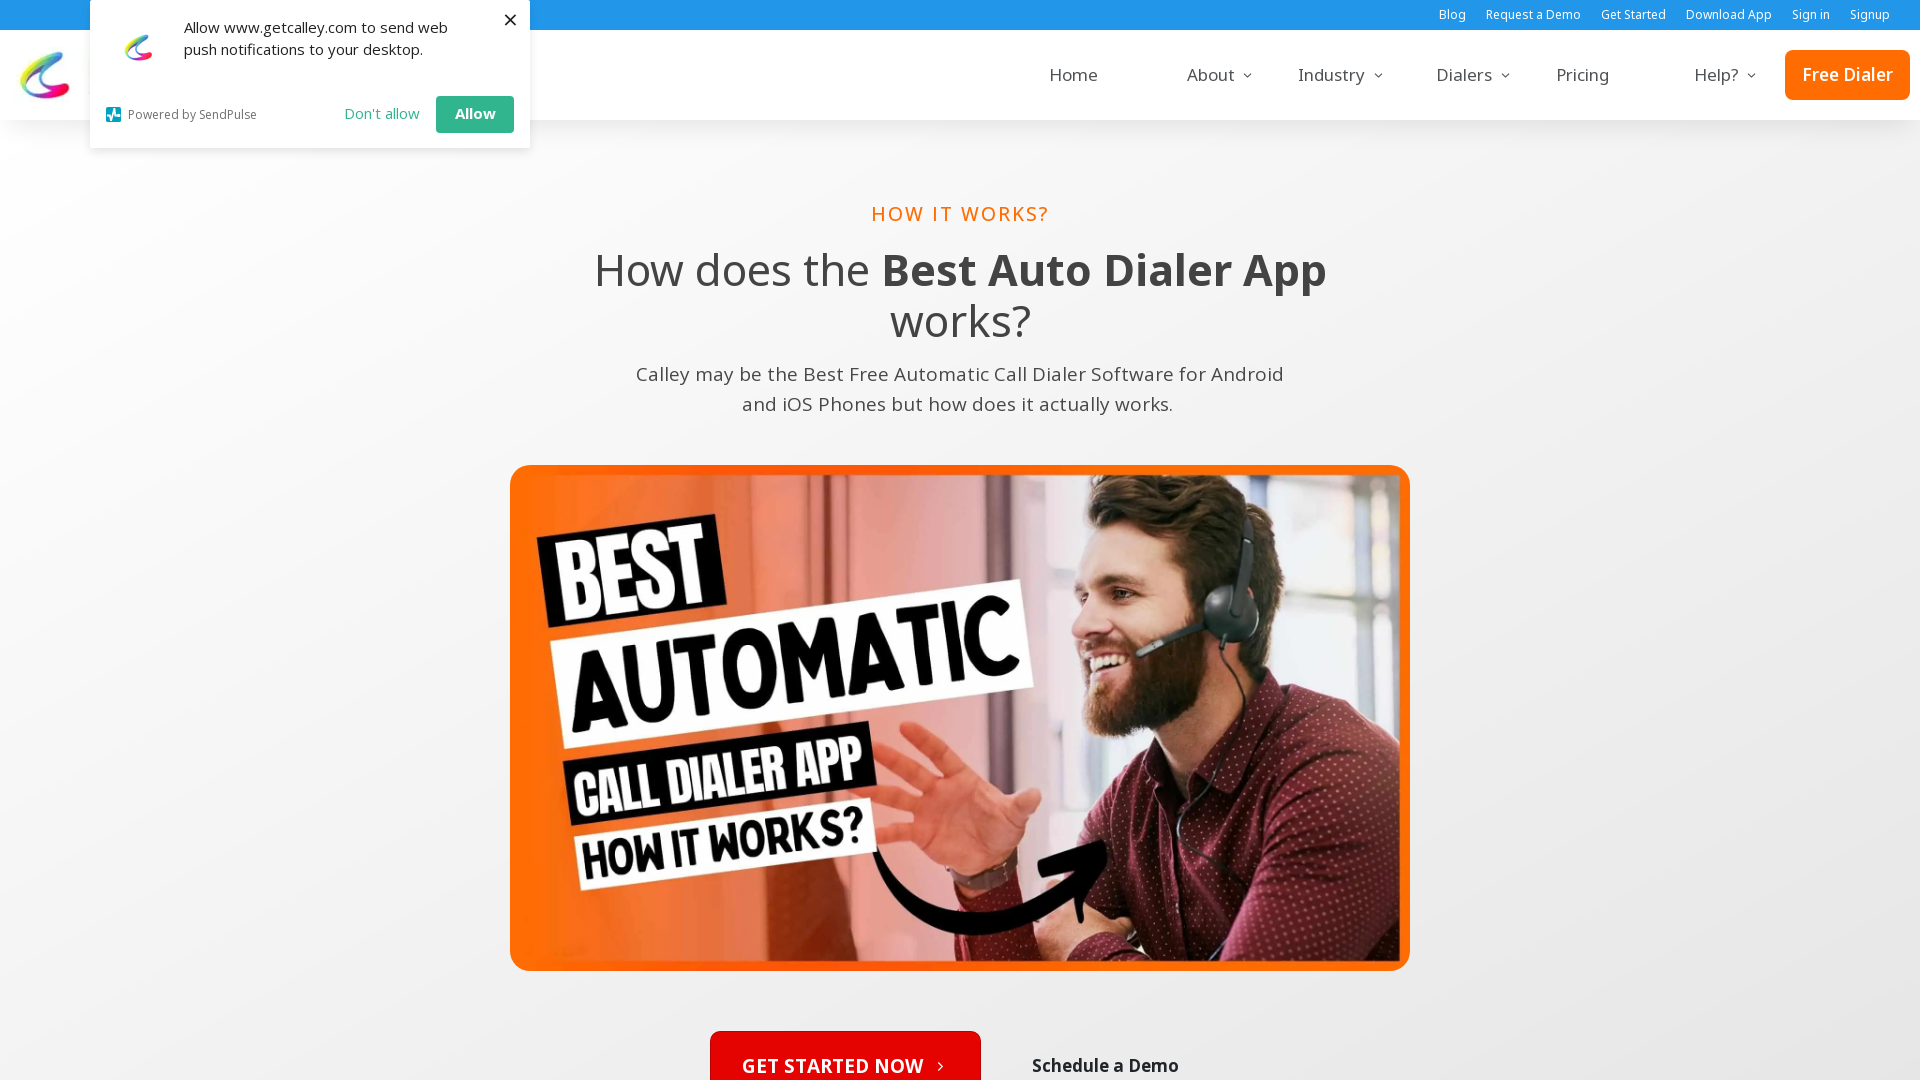

Resized viewport to 1920x1080 (Full HD desktop)
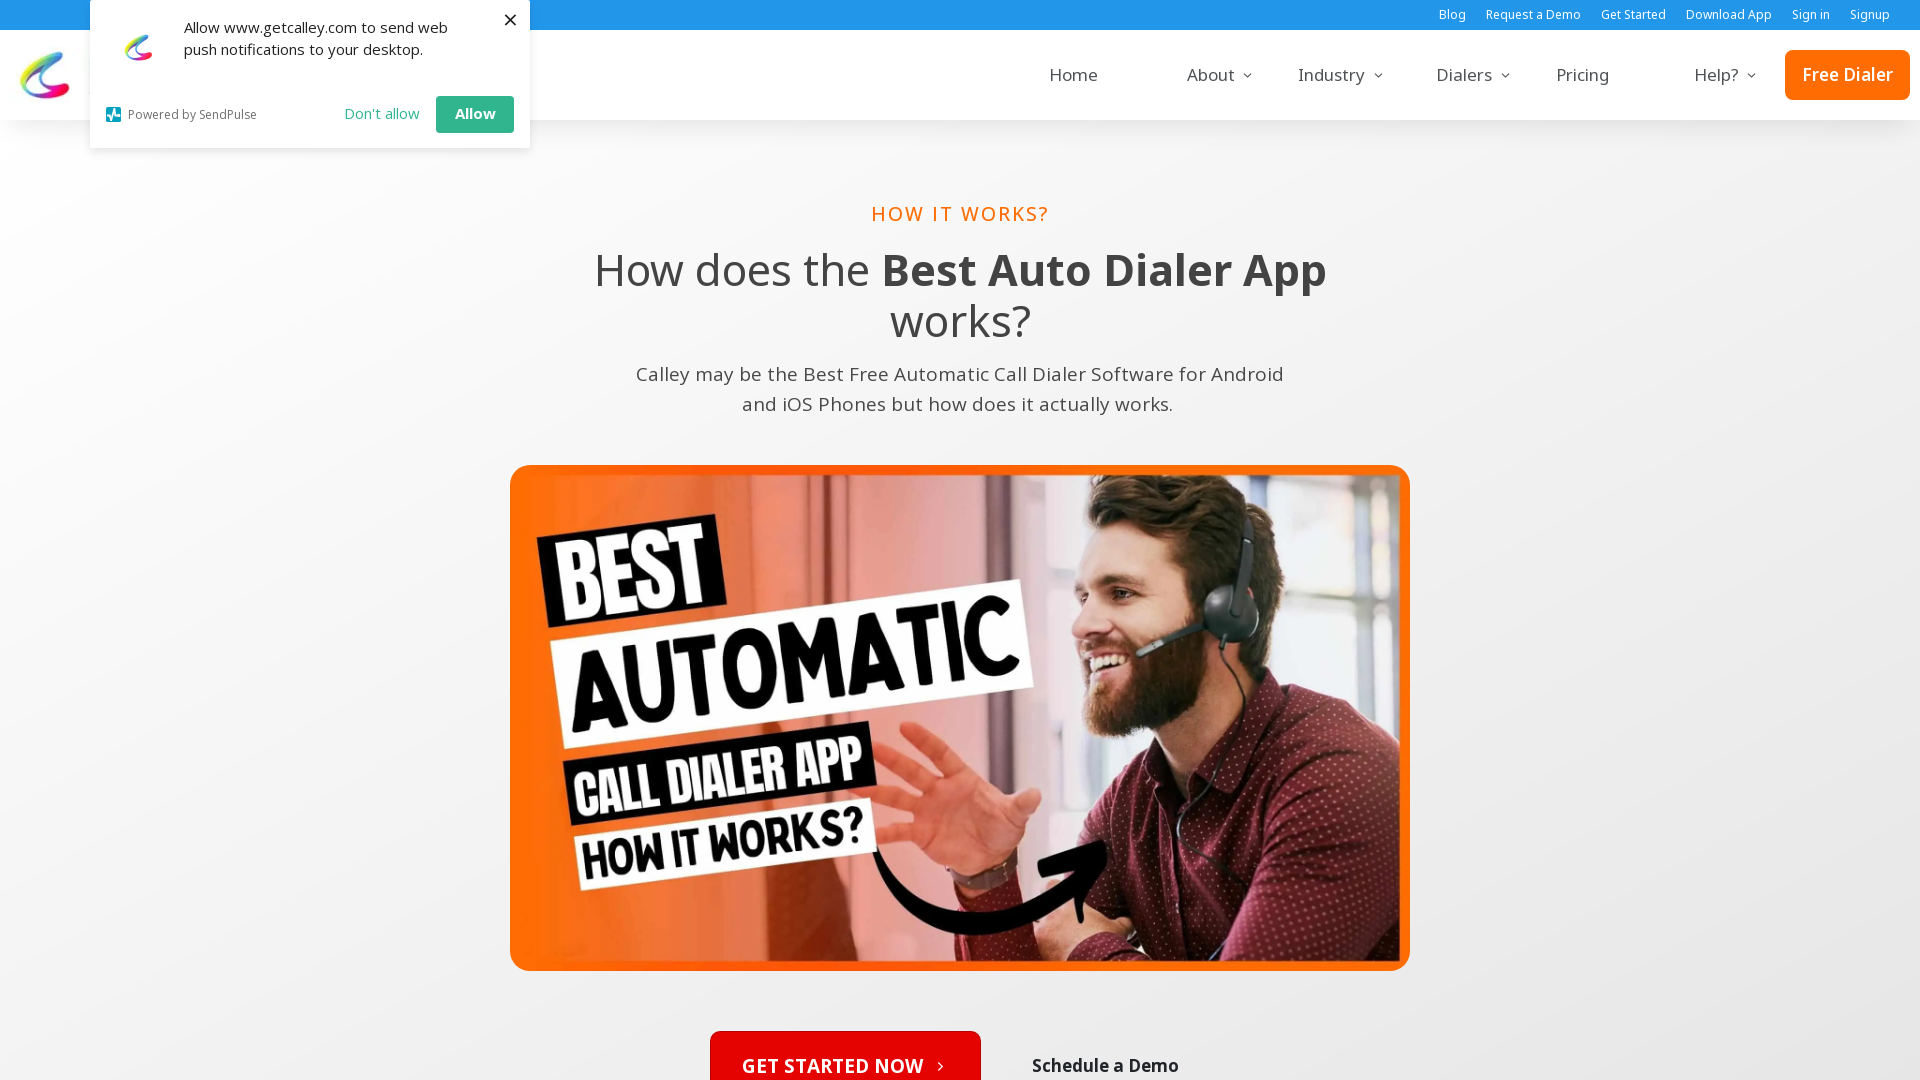

Waited 1000ms for layout to stabilize at 1920x1080
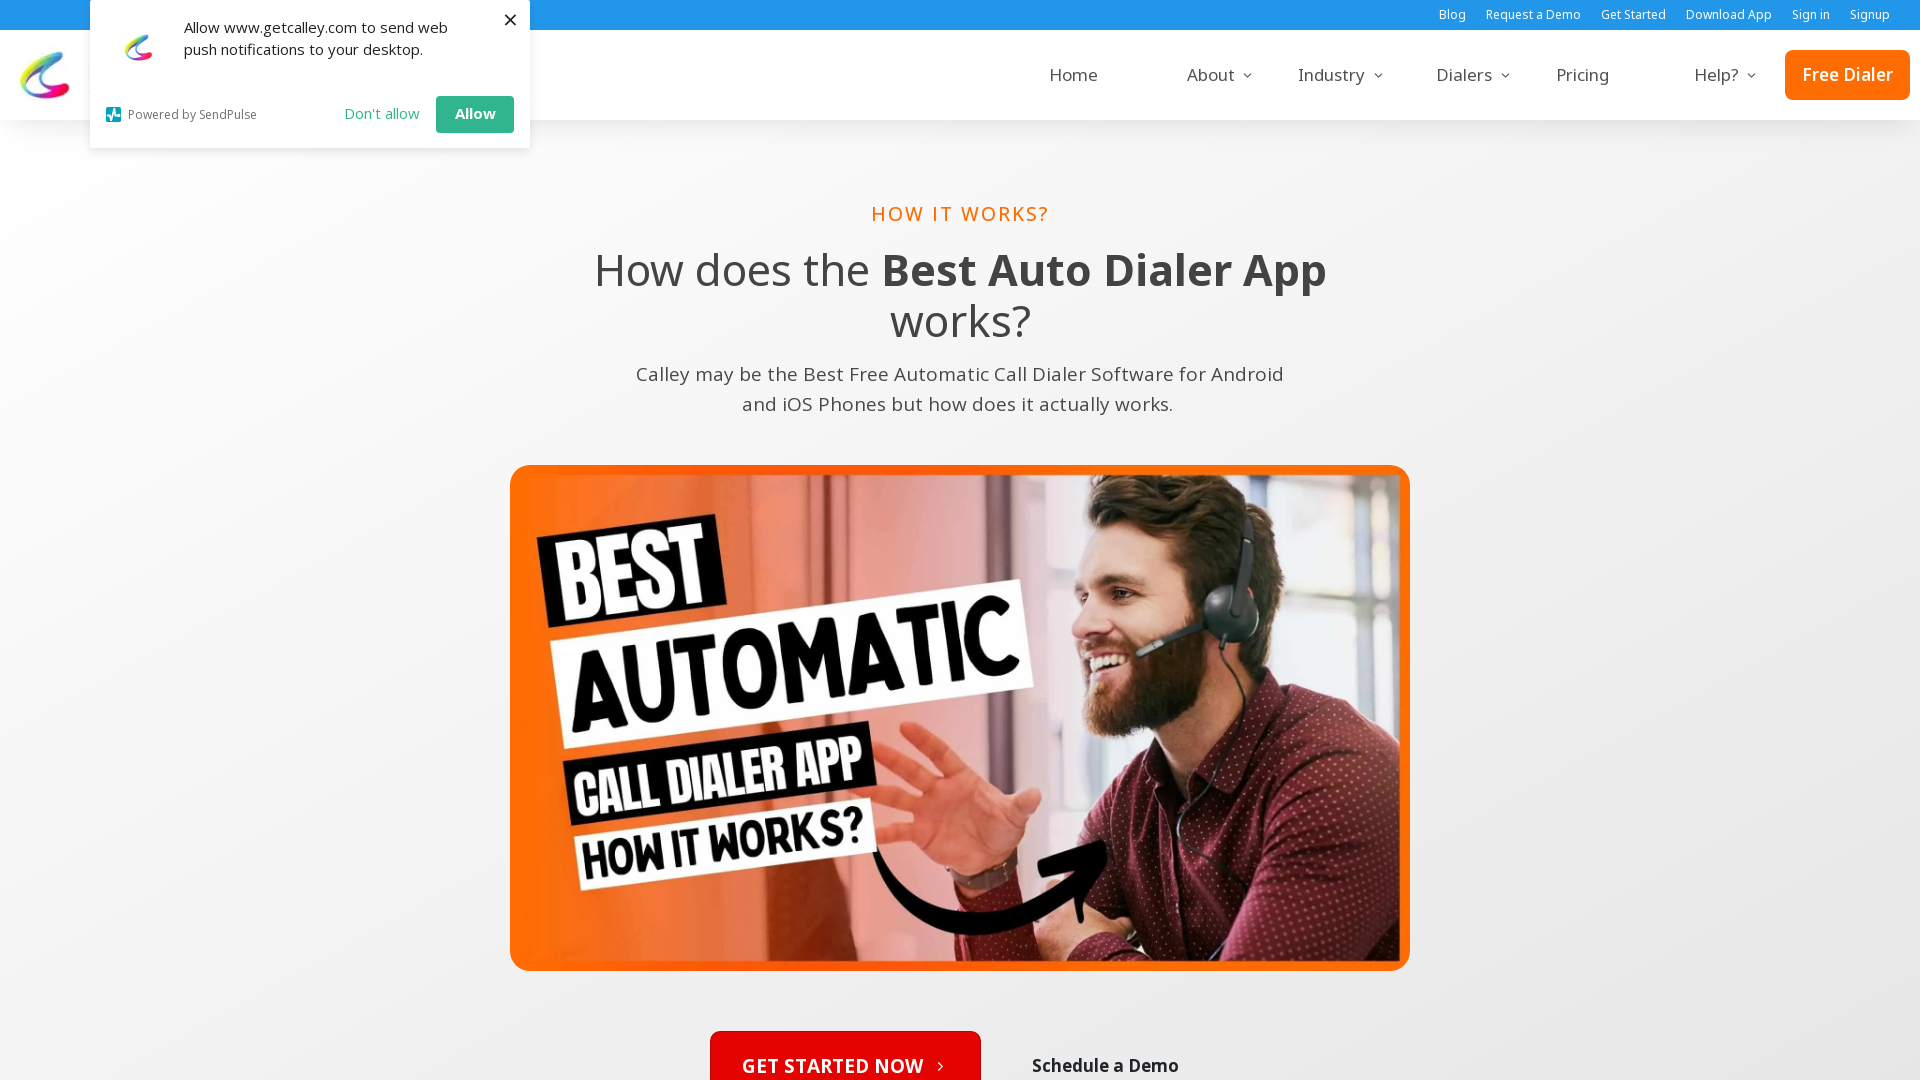

Resized viewport to 1536x864 (laptop)
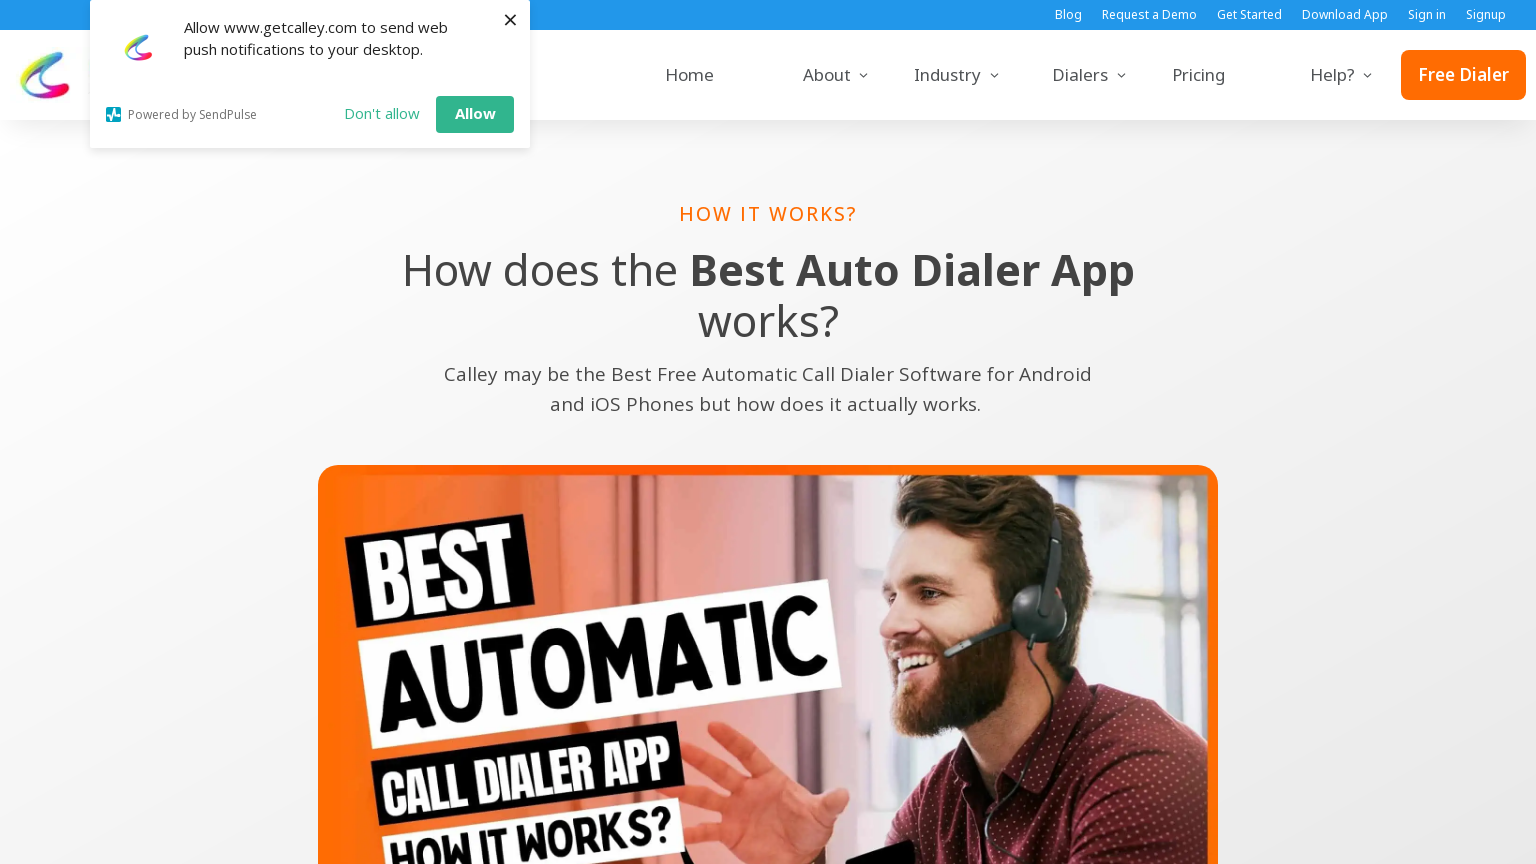

Waited 1000ms for layout to stabilize at 1536x864
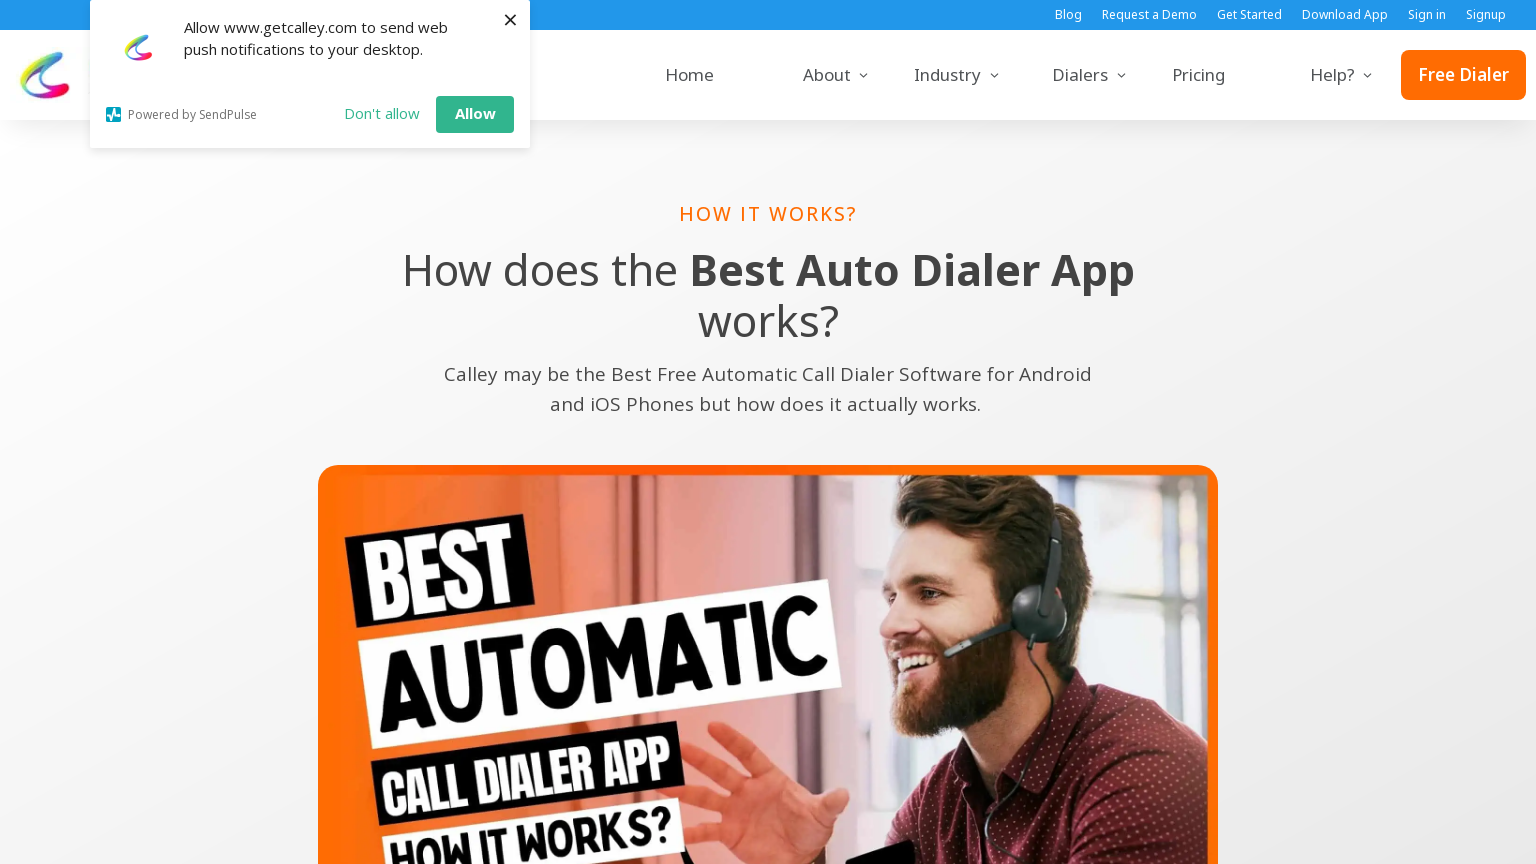

Resized viewport to 1366x768 (common laptop)
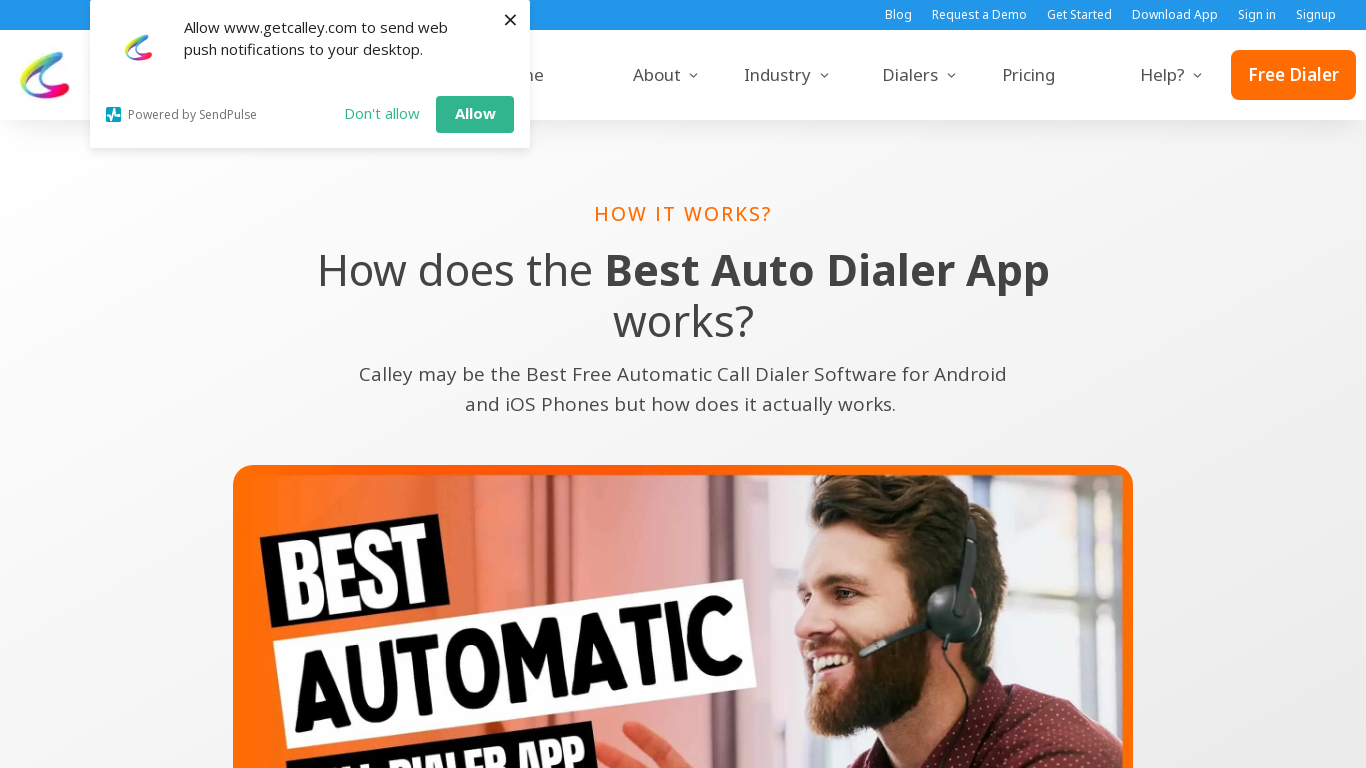

Waited 1000ms for layout to stabilize at 1366x768
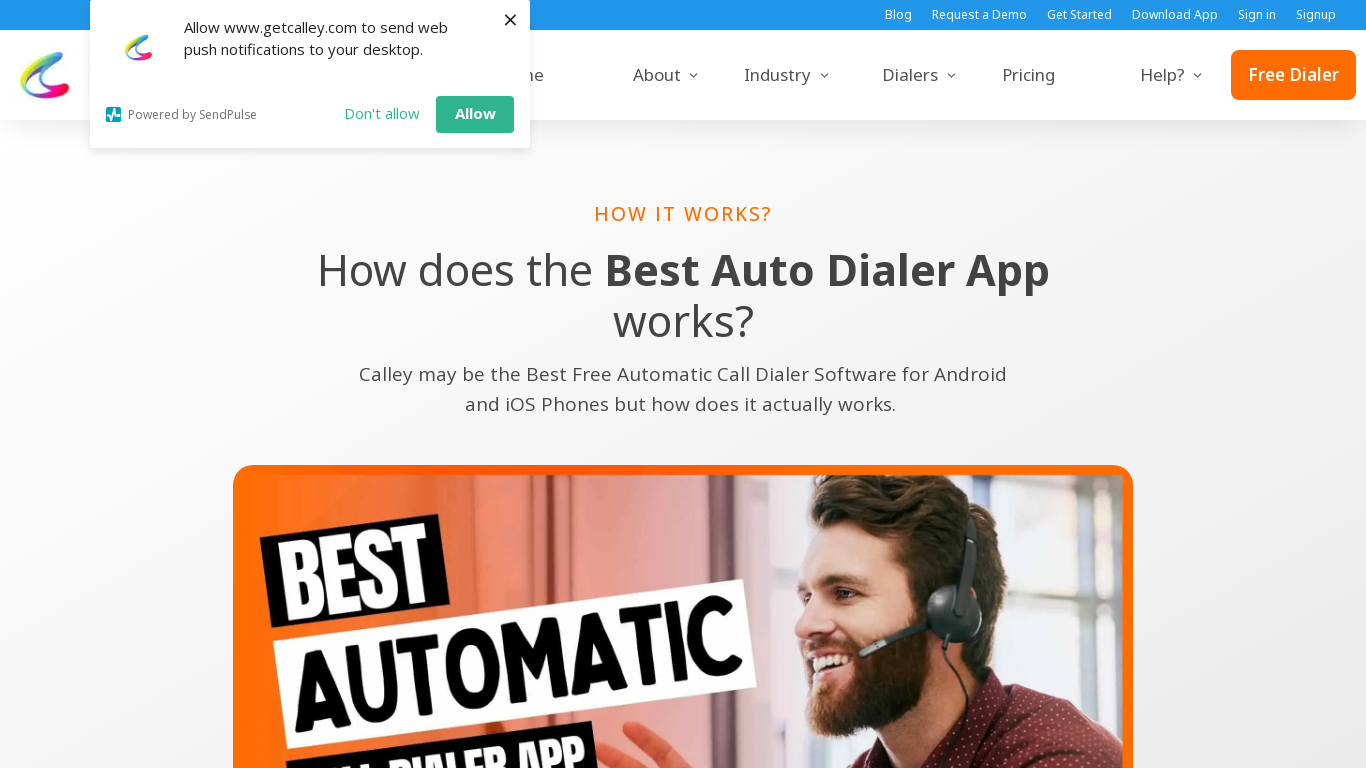

Resized viewport to 360x640 (mobile portrait)
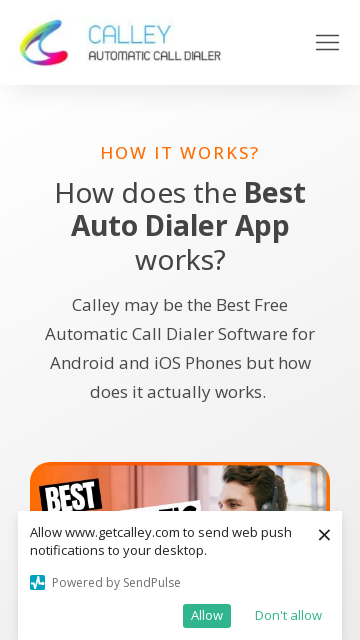

Waited 1000ms for layout to stabilize at 360x640
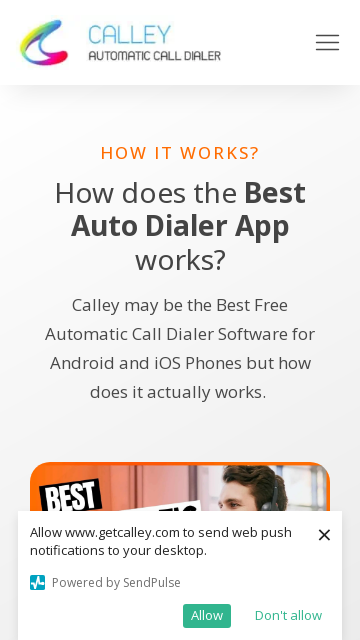

Resized viewport to 414x896 (iPhone XR/11)
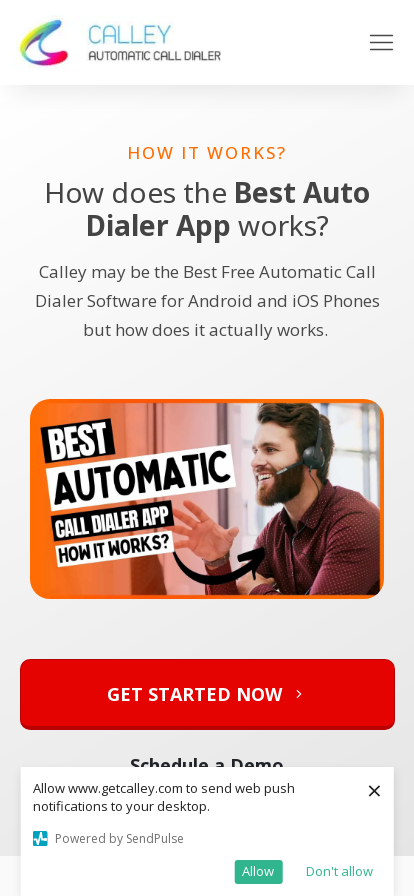

Waited 1000ms for layout to stabilize at 414x896
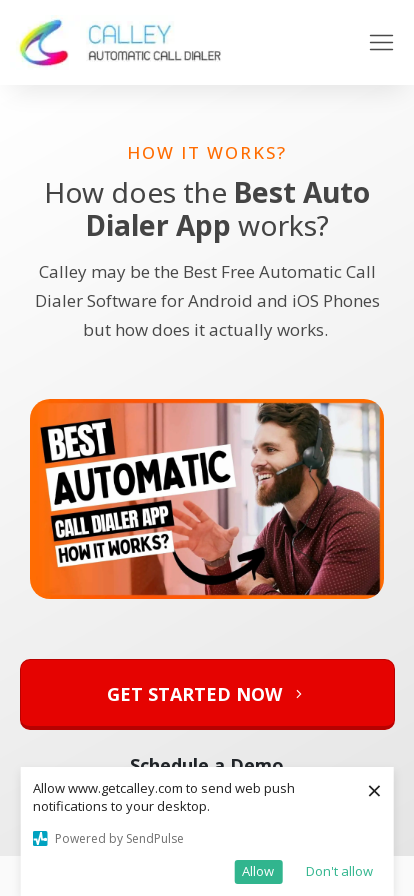

Resized viewport to 375x667 (iPhone 6/7/8)
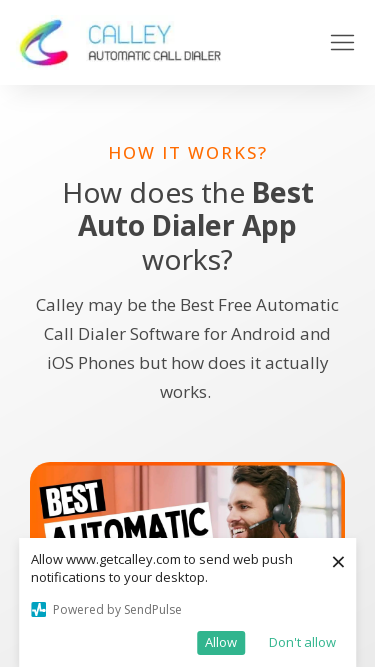

Waited 1000ms for layout to stabilize at 375x667
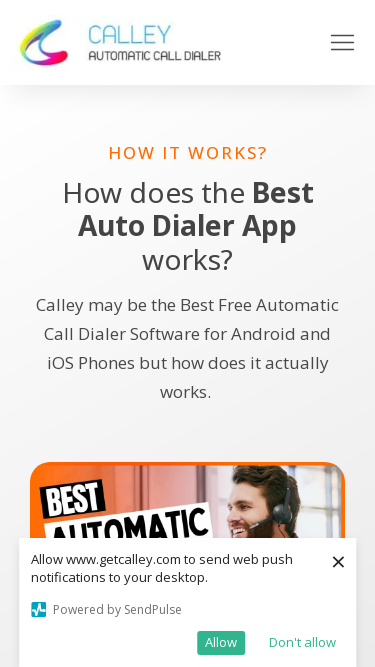

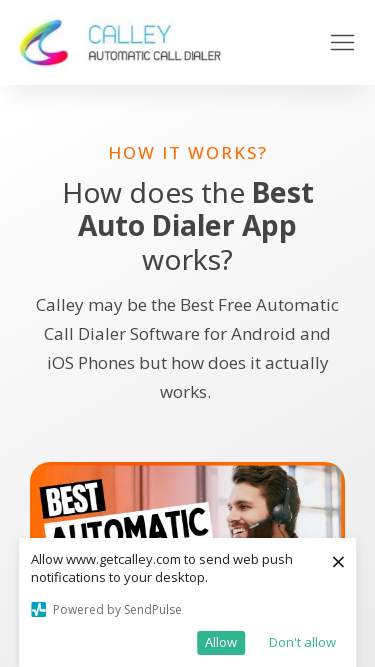